Opens Quikr website, clicks on category dropdown and retrieves all available category options

Starting URL: https://www.quikr.com/

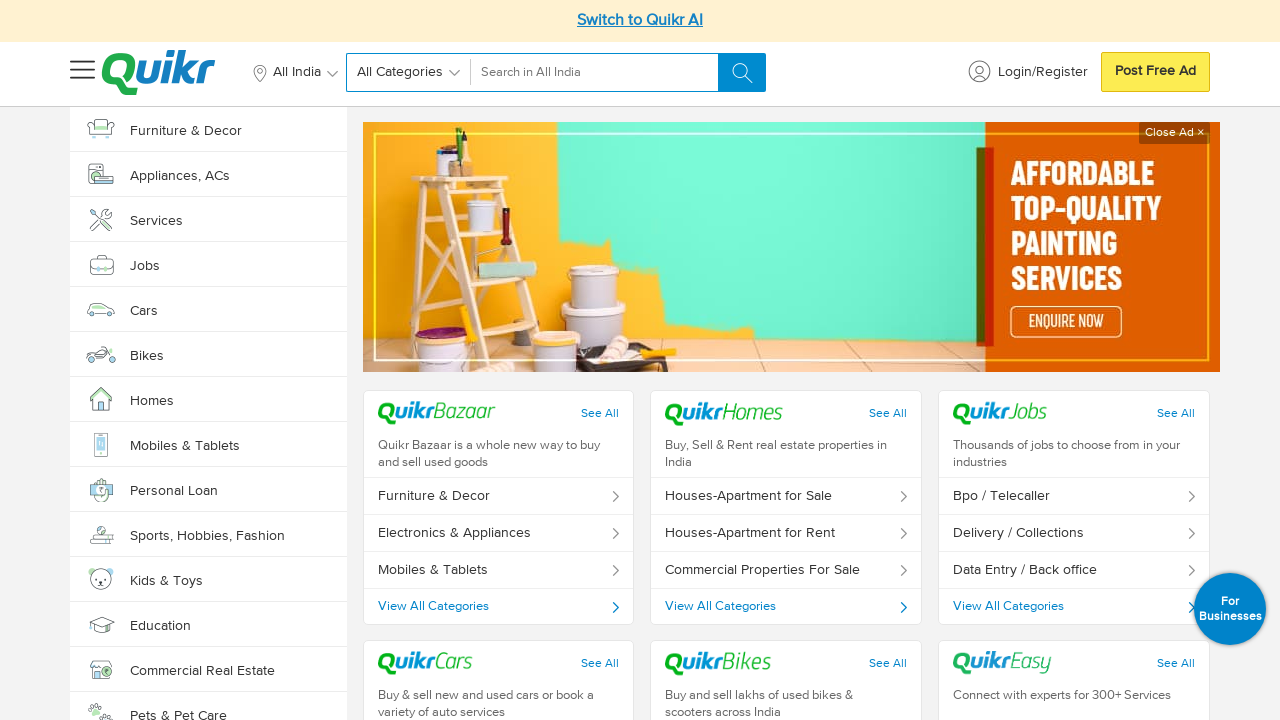

Clicked on category dropdown to expand it at (412, 72) on #searchedCat
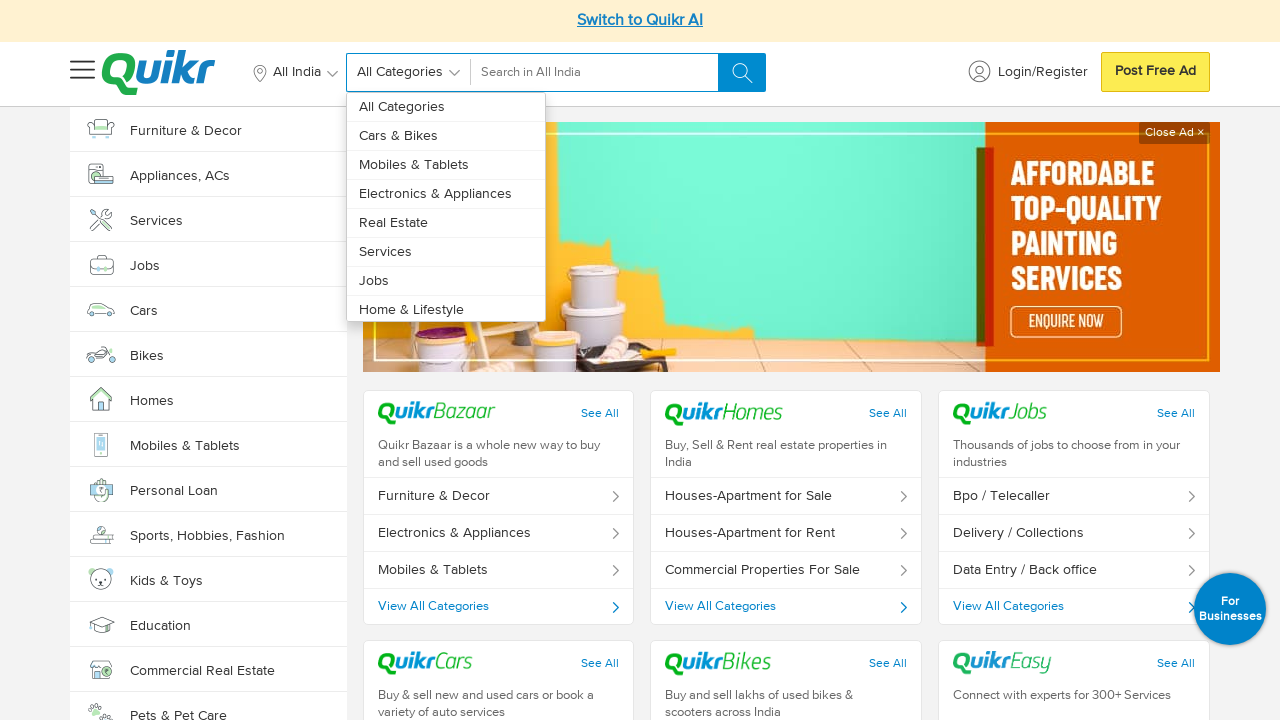

Category dropdown items became visible
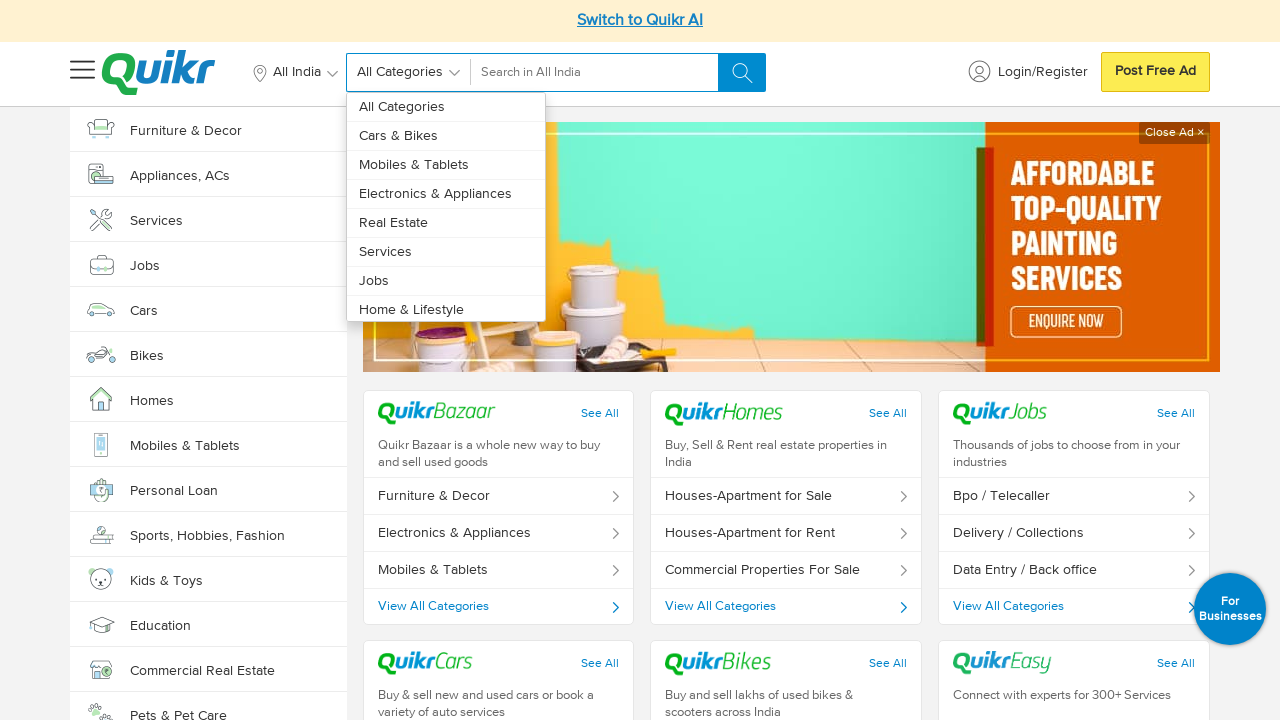

Retrieved all 14 available category options
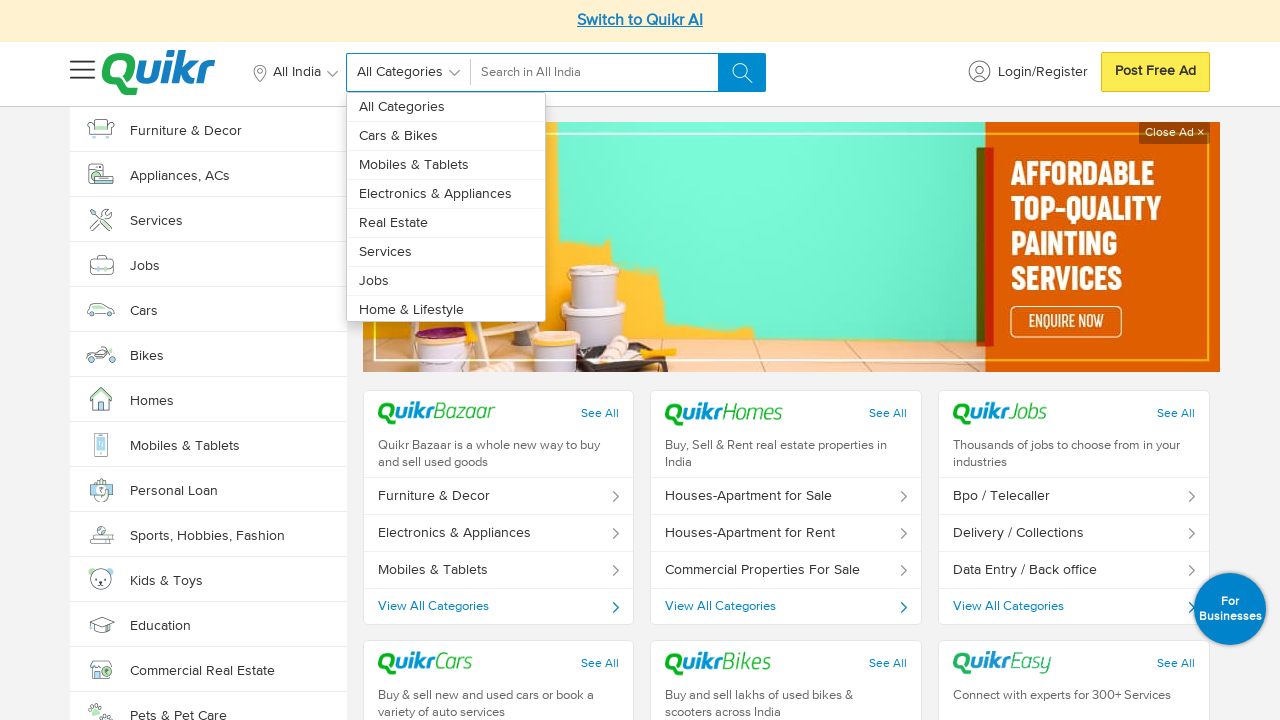

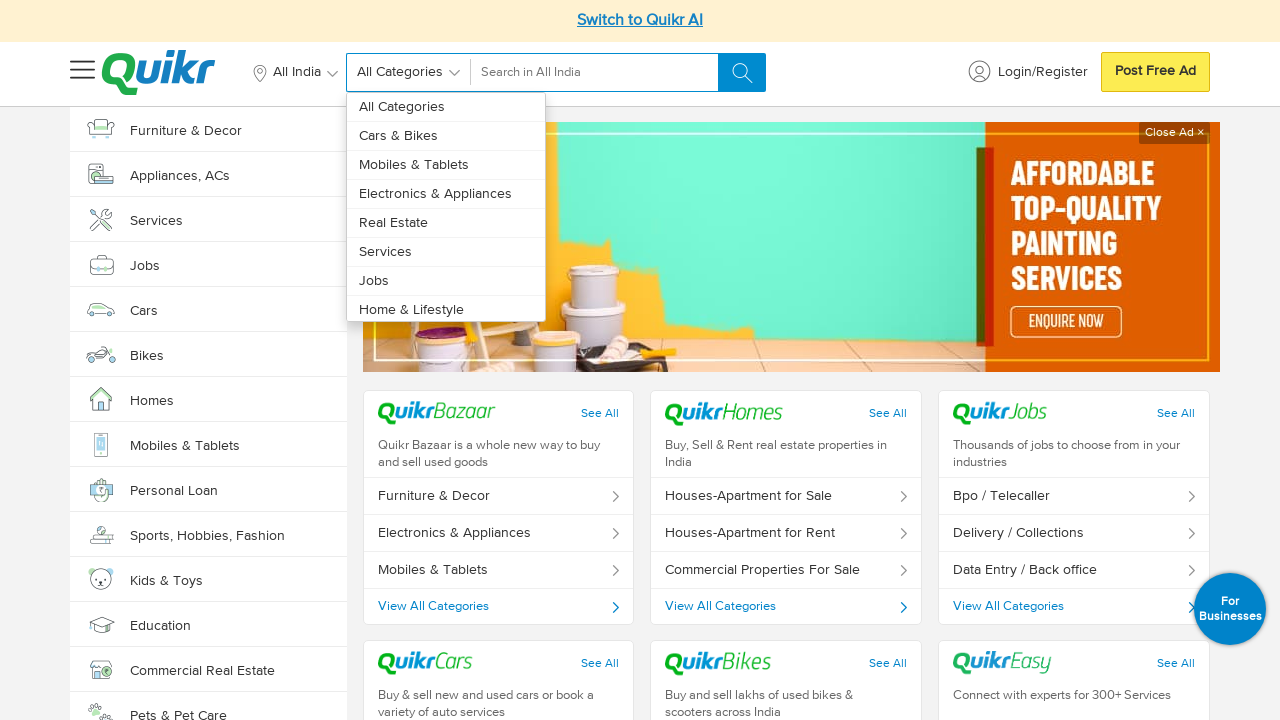